Tests browser tab handling by clicking a button that opens a new tab, switching to the new tab, and interacting with an element on it.

Starting URL: https://demoqa.com/browser-windows

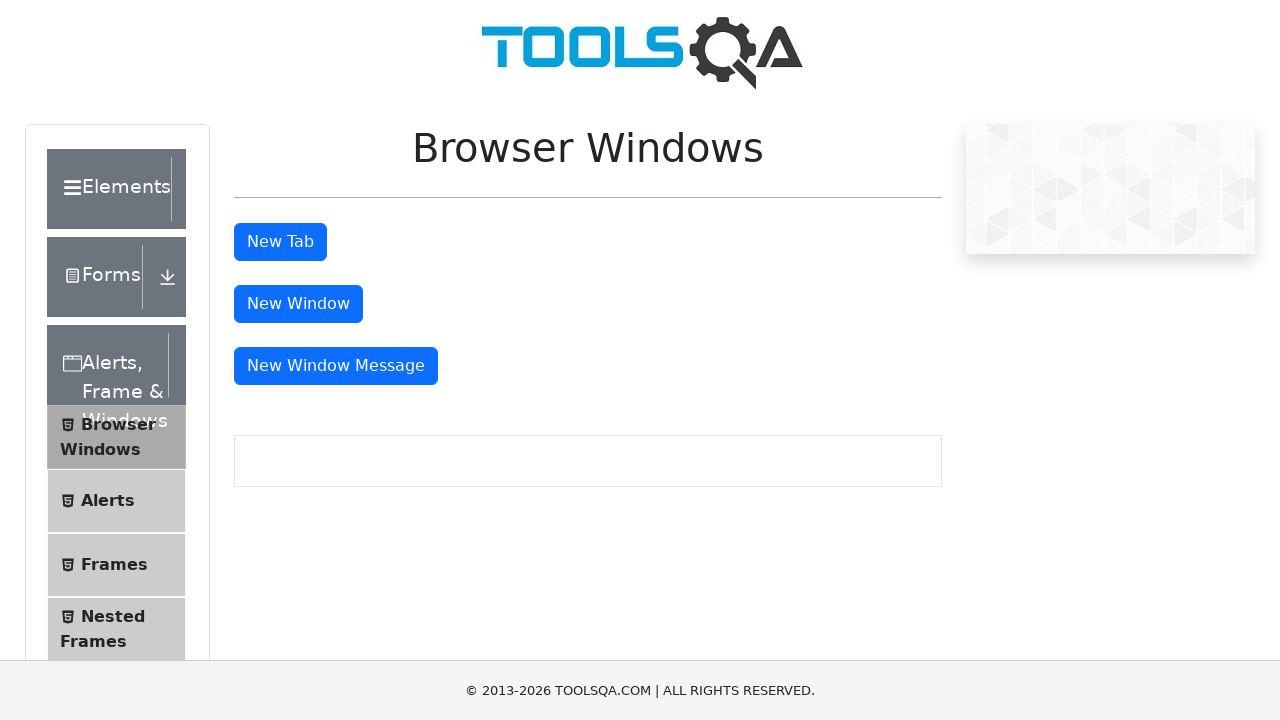

Clicked button to open new tab at (280, 242) on button#tabButton
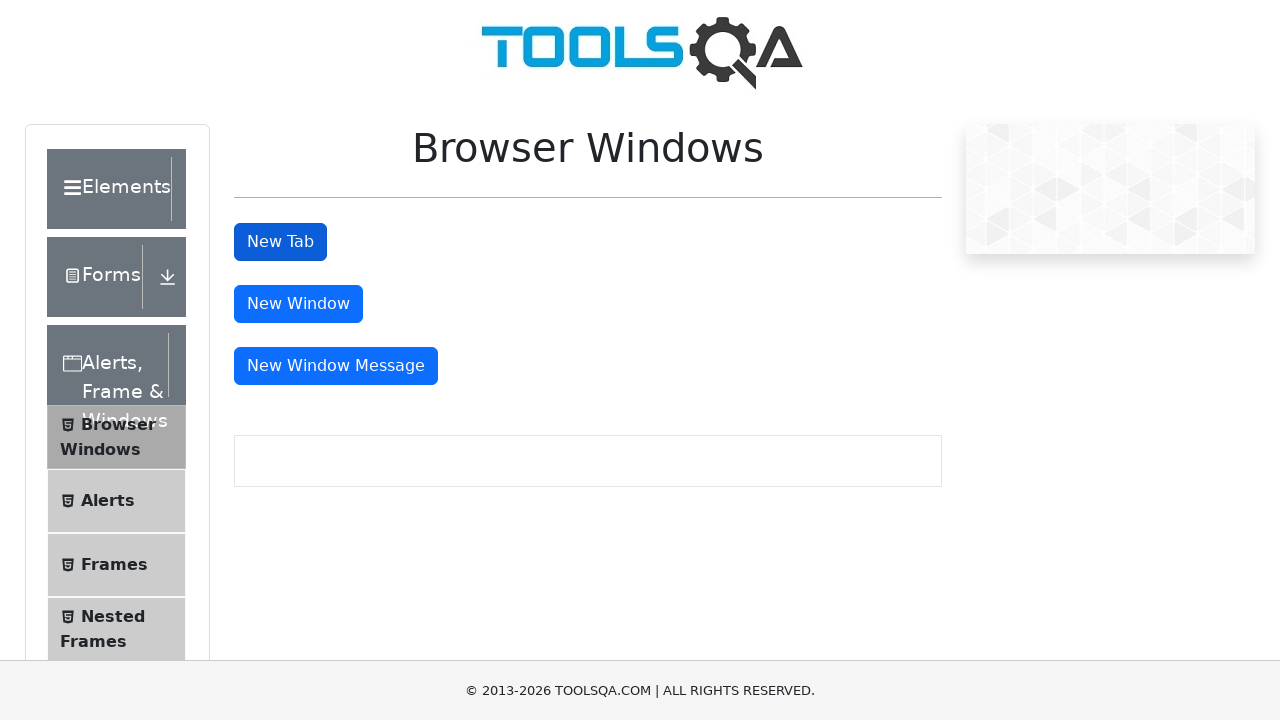

Captured new tab reference
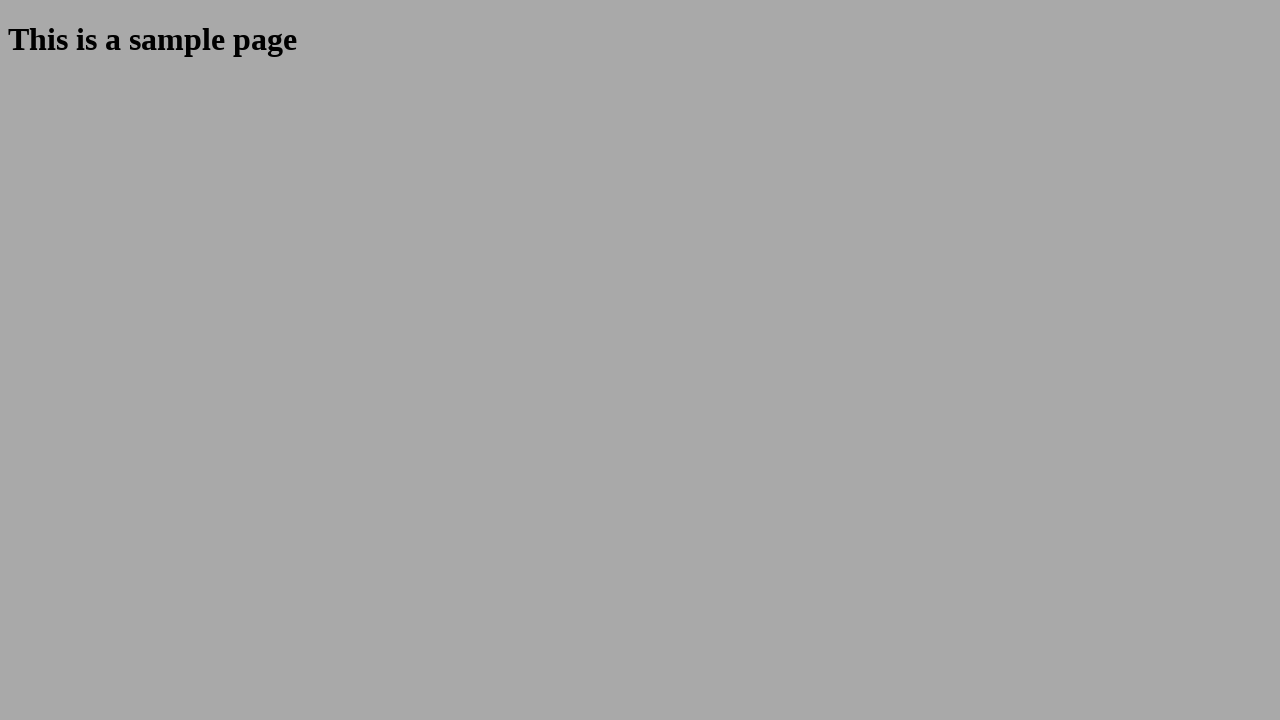

New tab finished loading
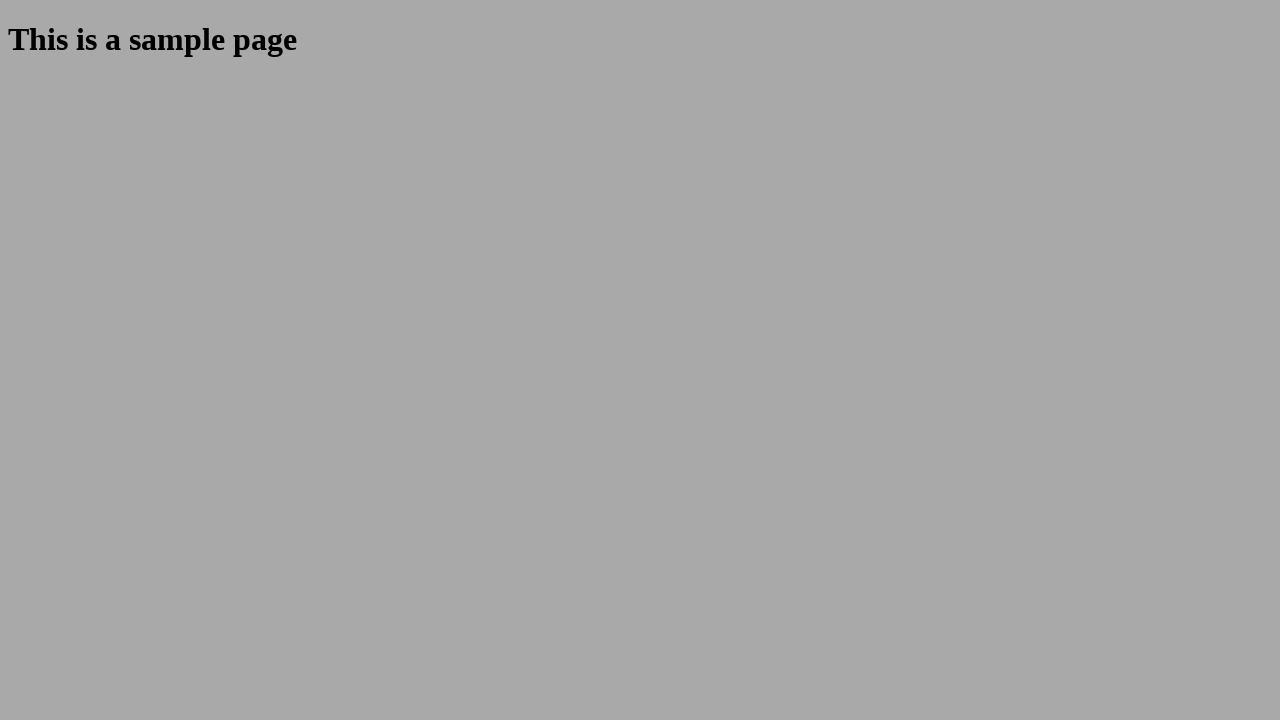

Clicked h1 sample heading element in new tab at (640, 40) on h1#sampleHeading
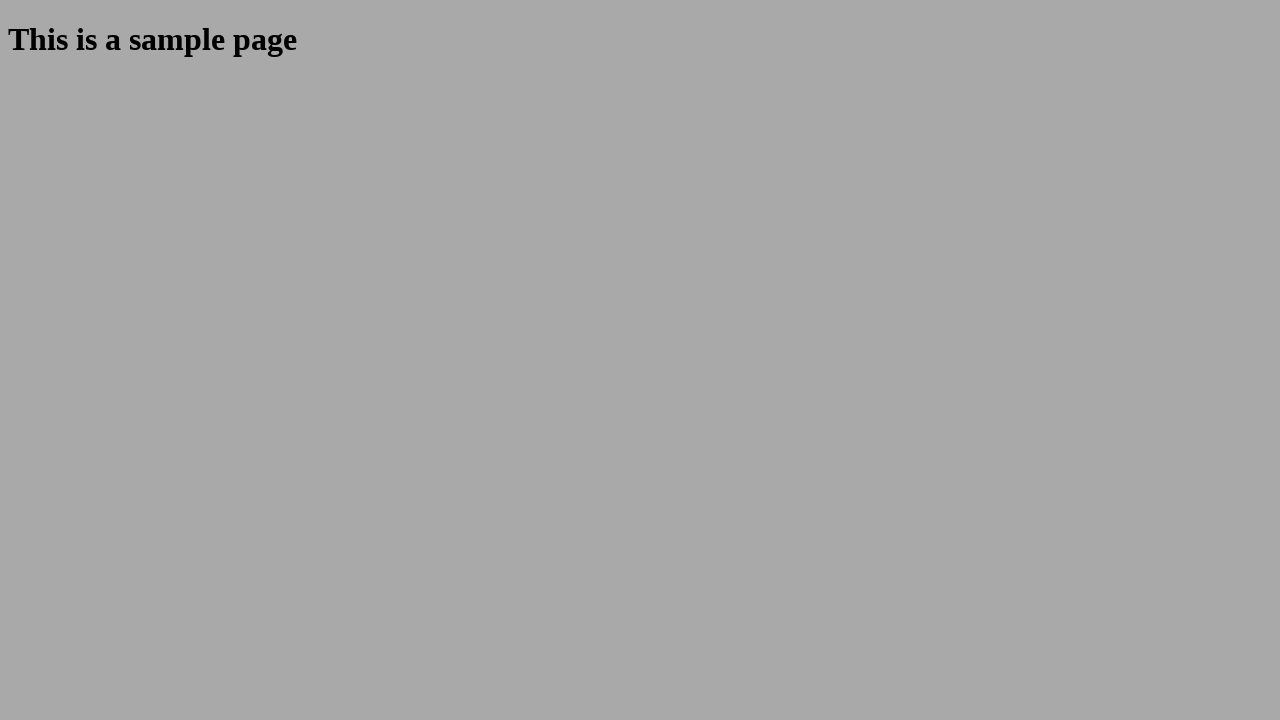

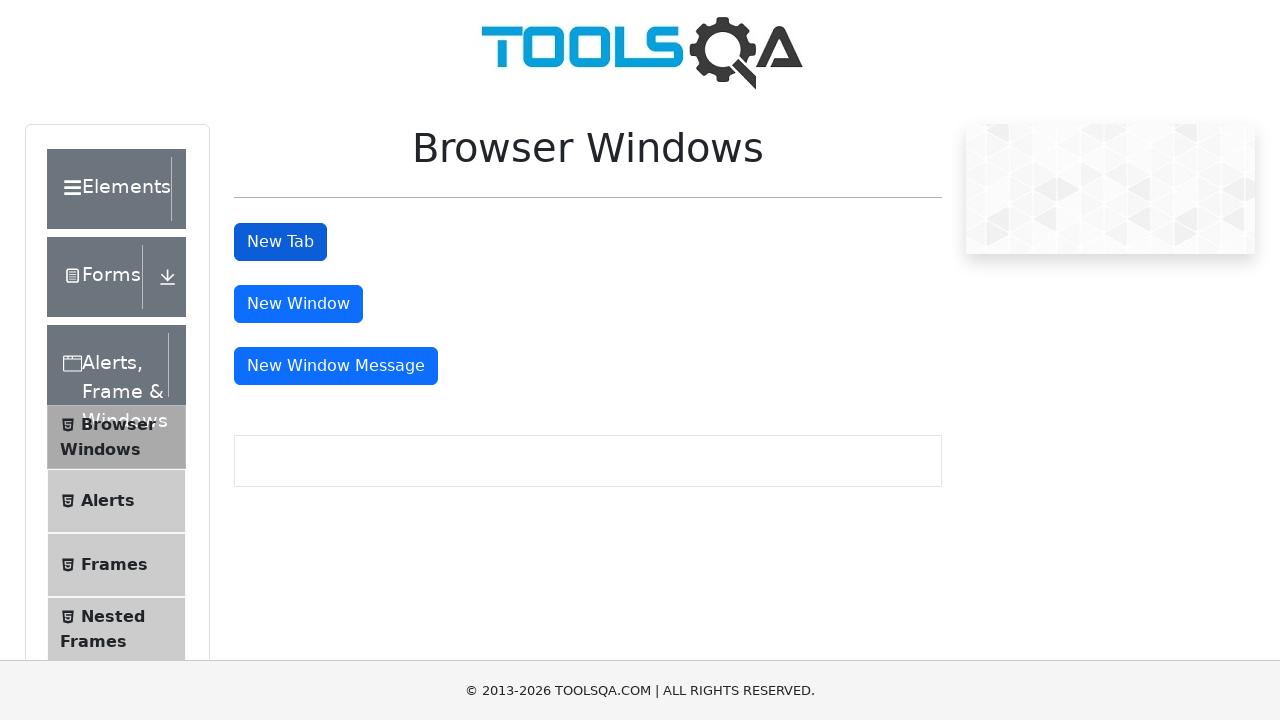